Tests multiple window handling by clicking on a Google Play store link which opens a new window/tab, then switches between windows to interact with the new page before returning to the home window.

Starting URL: https://adactinhotelapp.com/

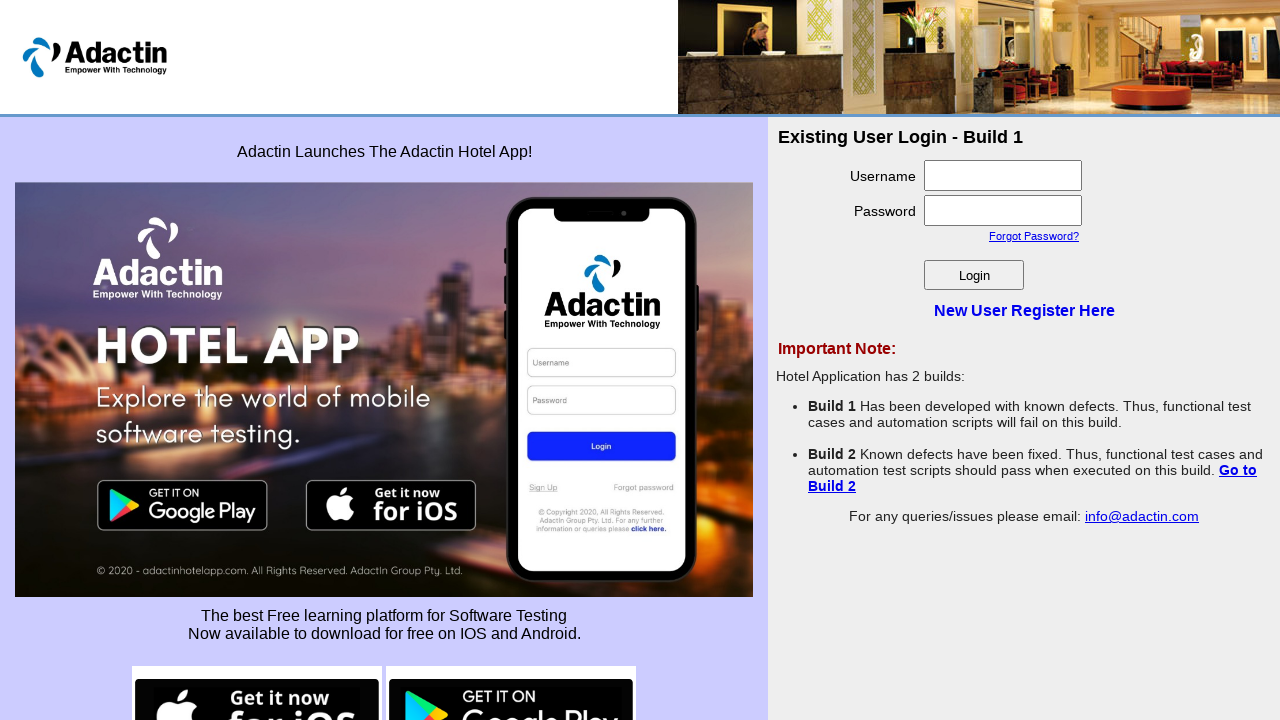

Clicked on Google Play store image link, opening new window/tab at (511, 670) on img[src*='google-play']
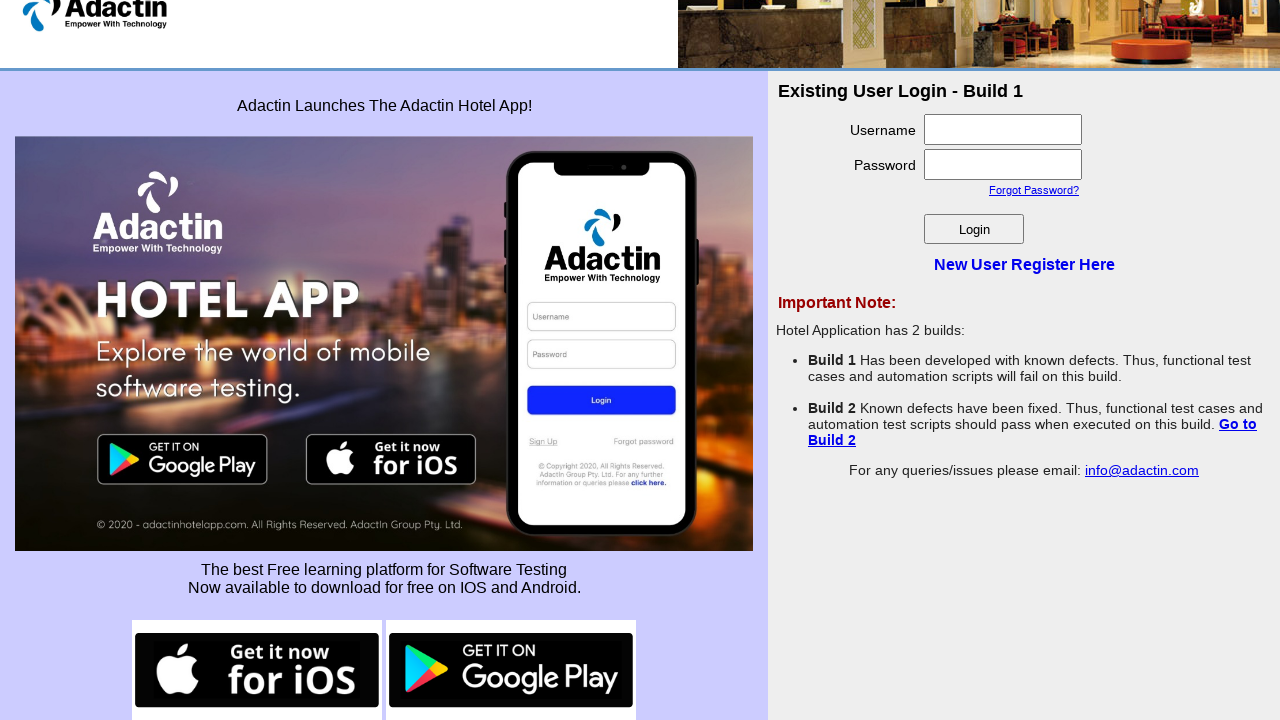

New page/window object captured
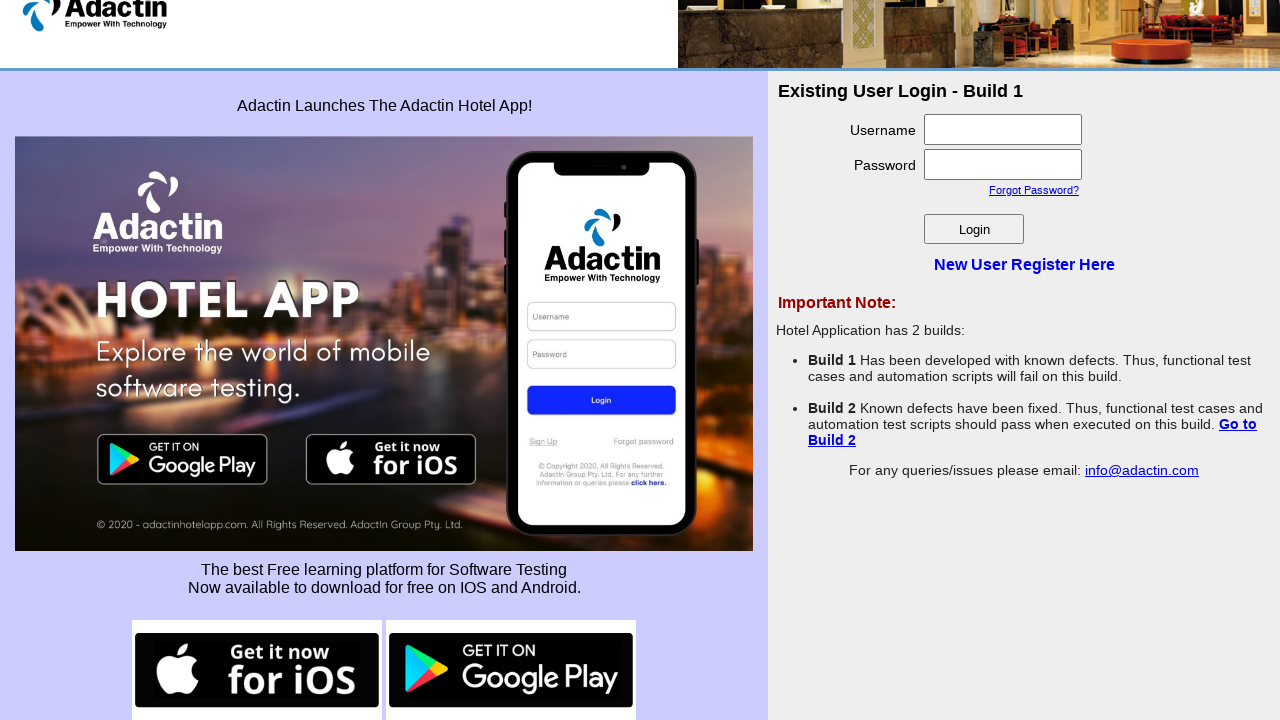

New page loaded completely
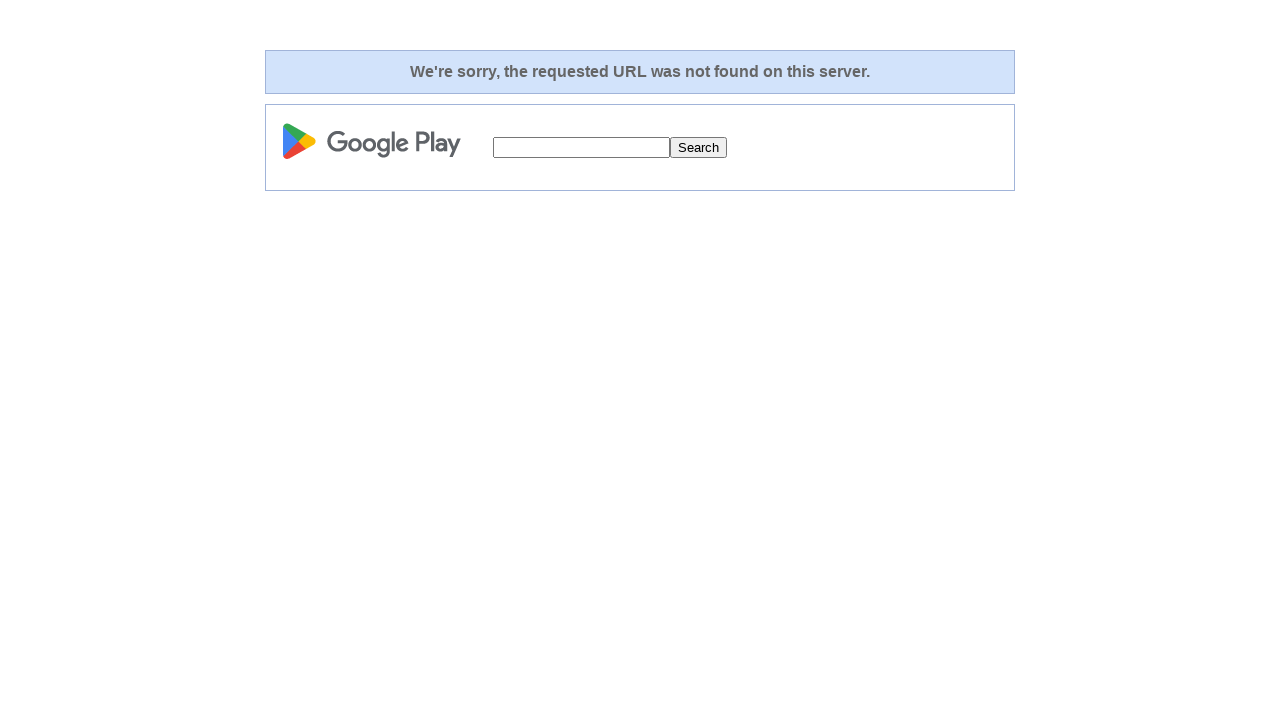

Filled search field with 'selenium' on new page on input[name='q']
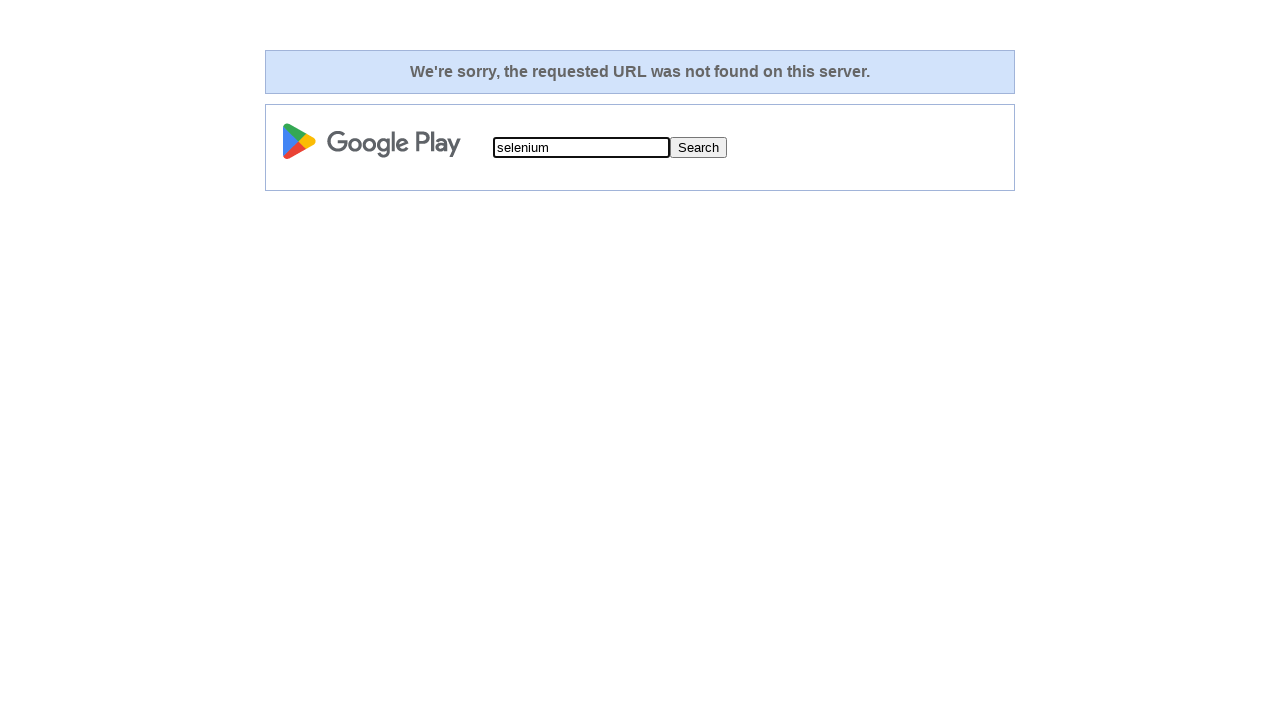

Clicked search button on new page at (698, 148) on input[value='Search']
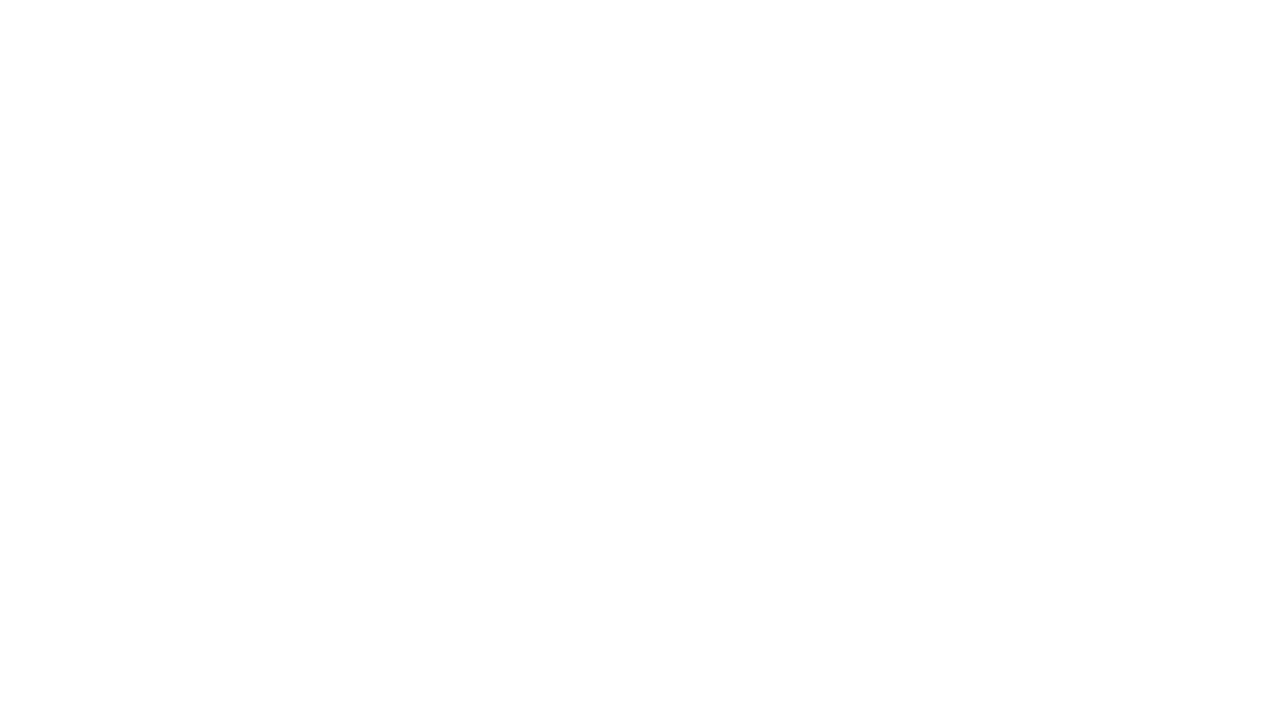

Switched back to original home page window
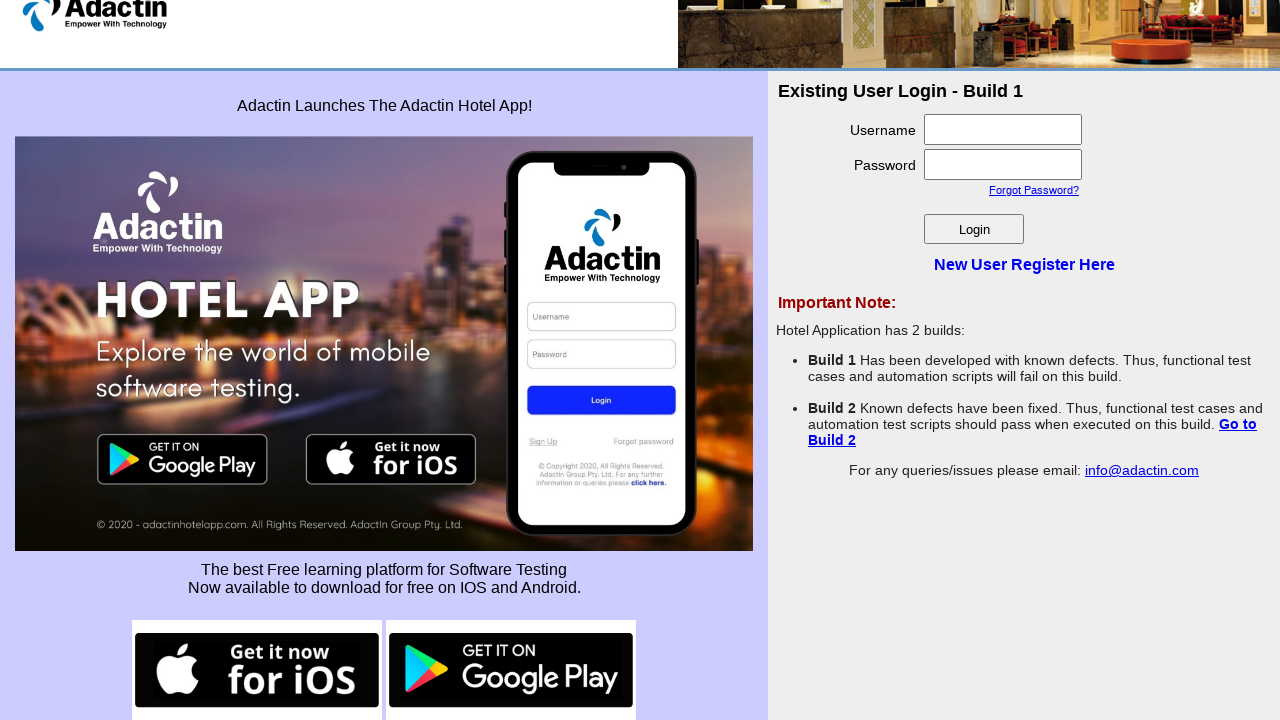

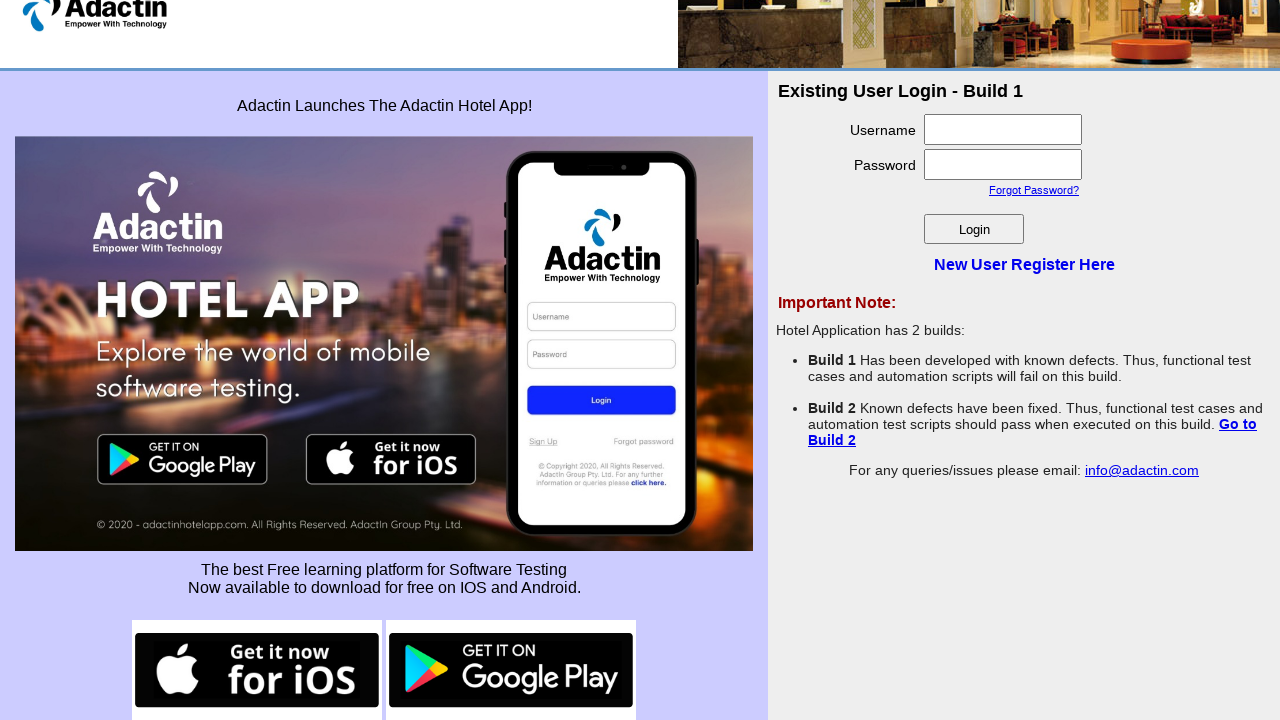